Tests dynamic loading by clicking a start button and verifying that "Hello World!" text appears after loading completes

Starting URL: https://automationfc.github.io/dynamic-loading/

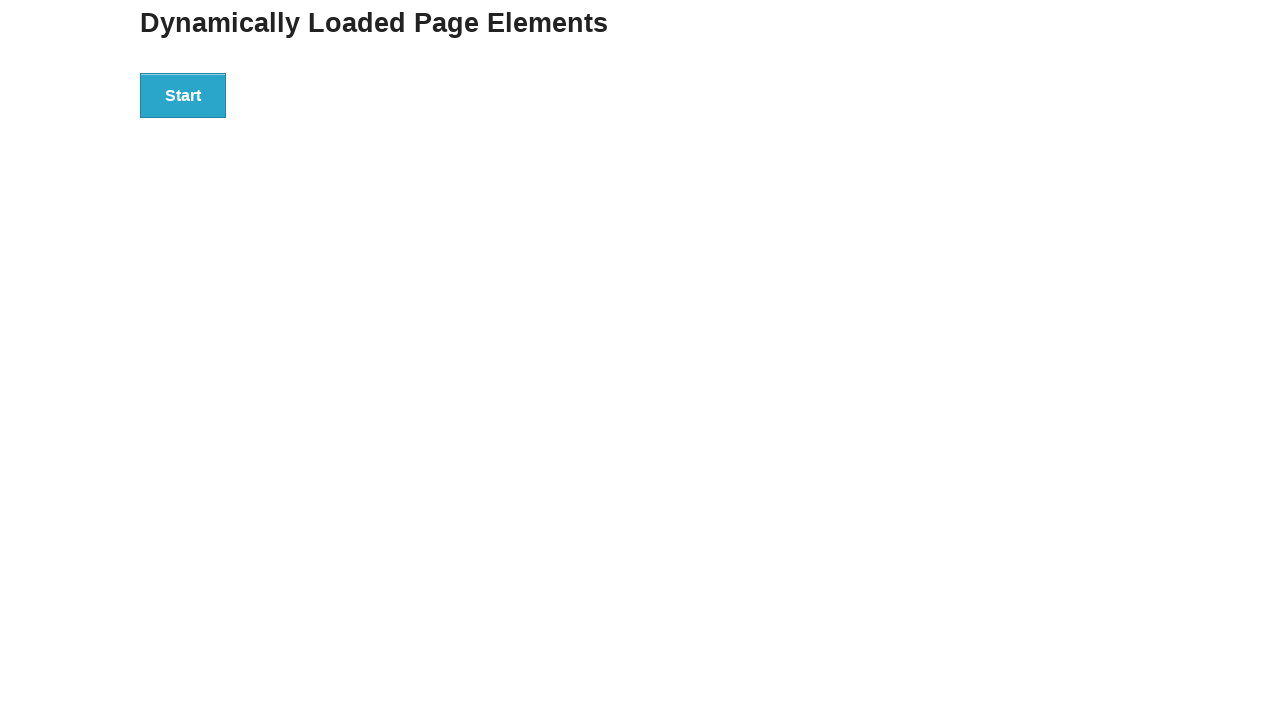

Clicked start button to trigger dynamic loading at (183, 95) on xpath=//div[@id='start']//button
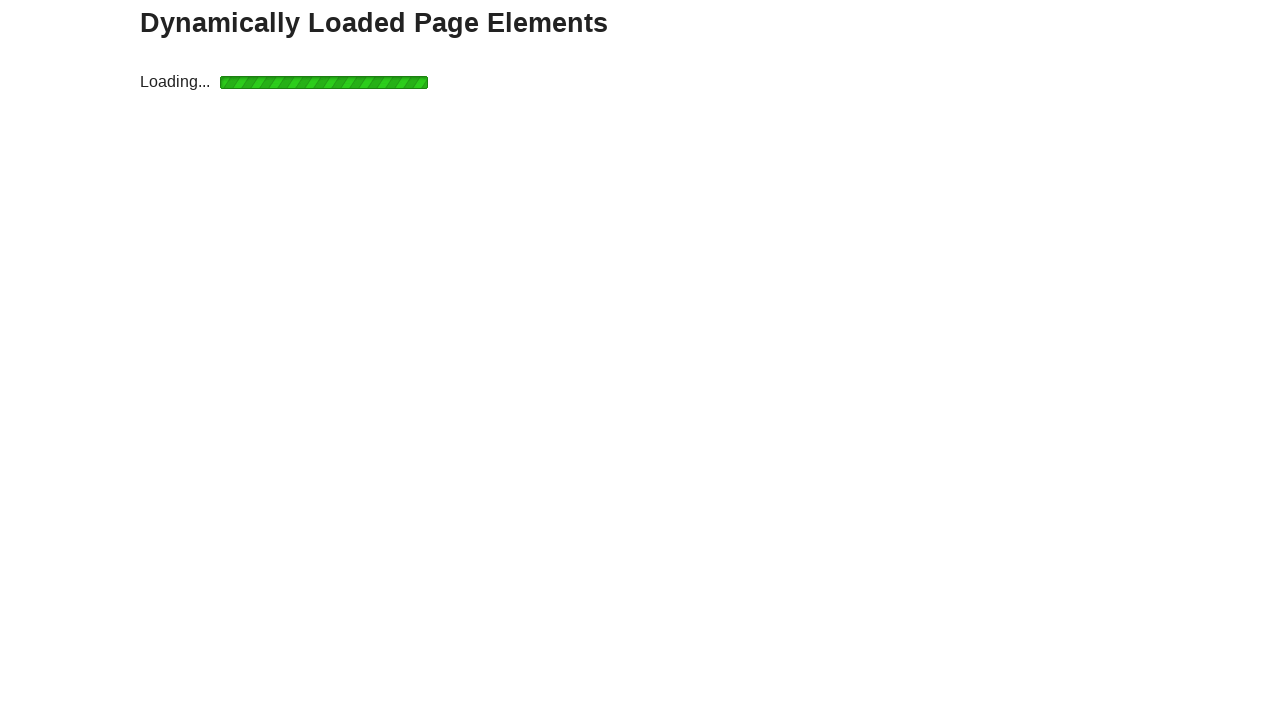

Waited for 'Hello World!' text to appear after dynamic loading completed
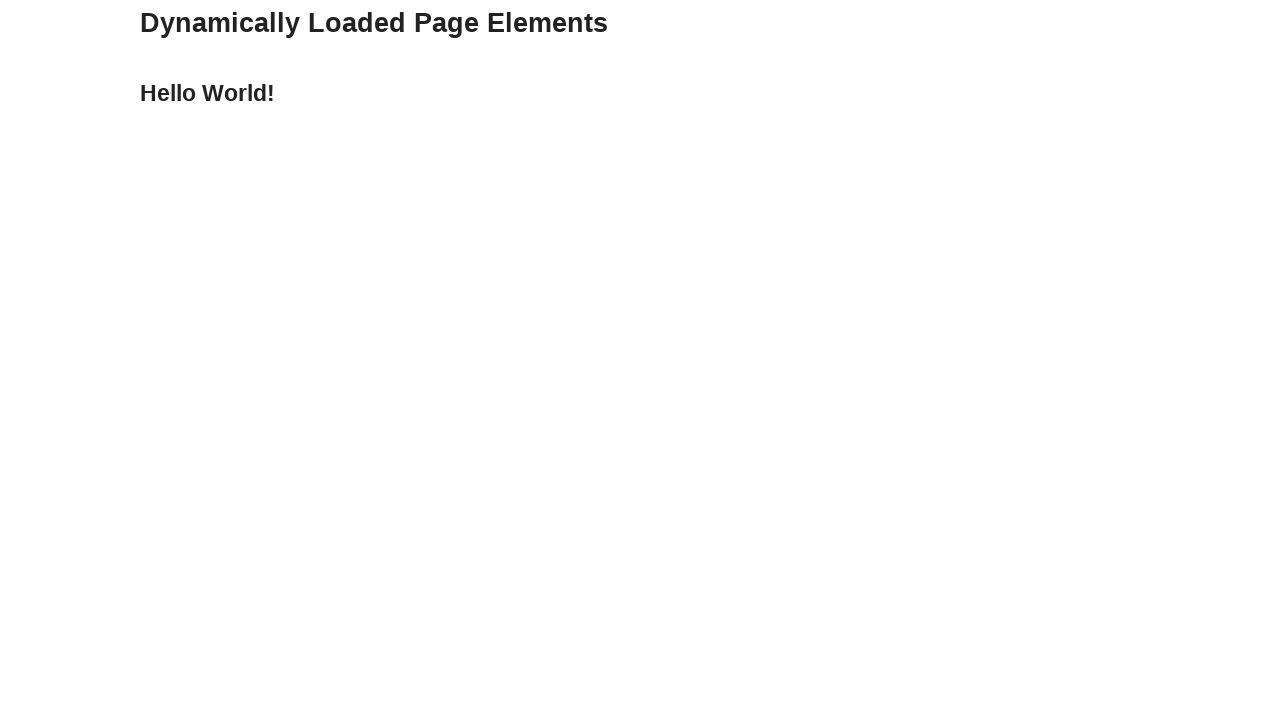

Retrieved text content from loaded element
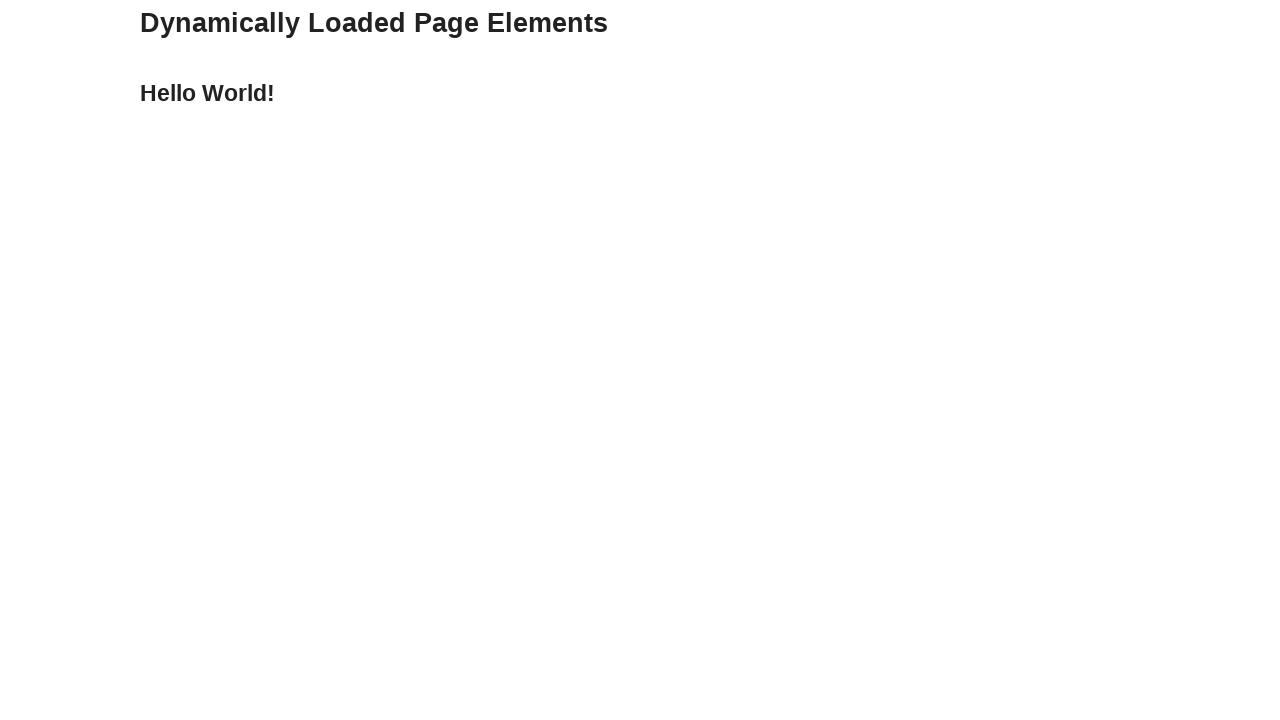

Verified that loaded text equals 'Hello World!'
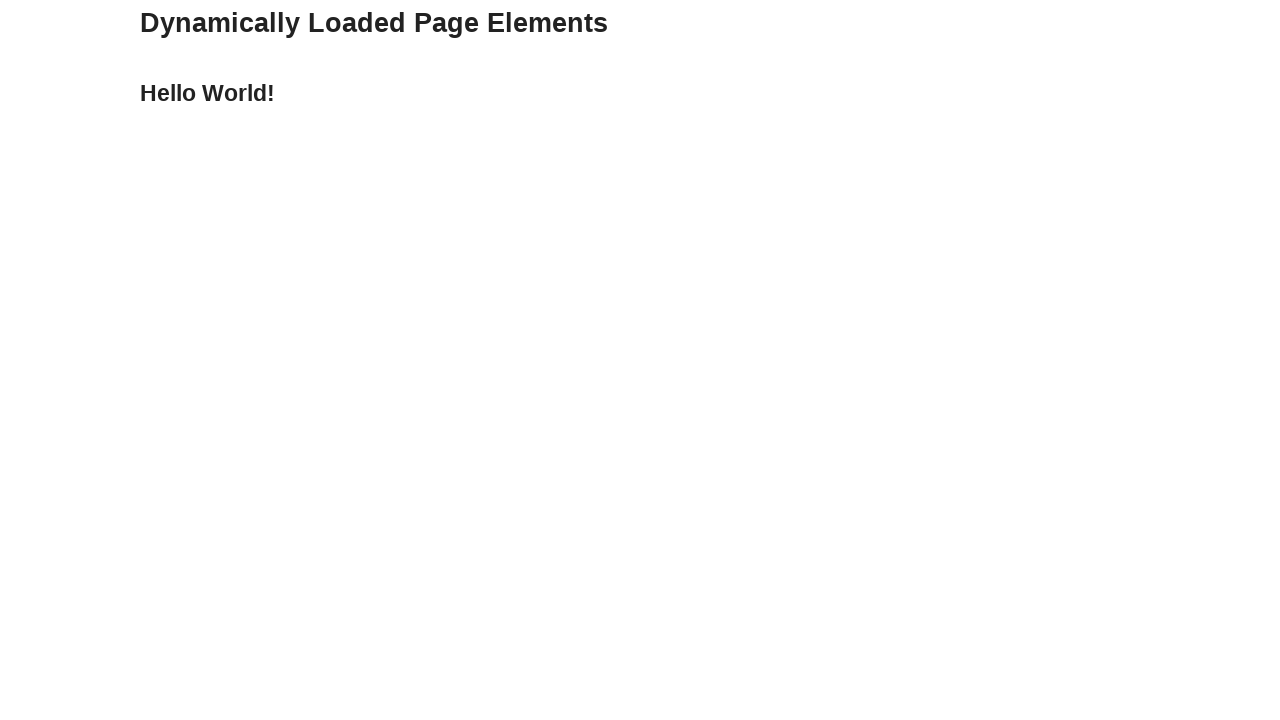

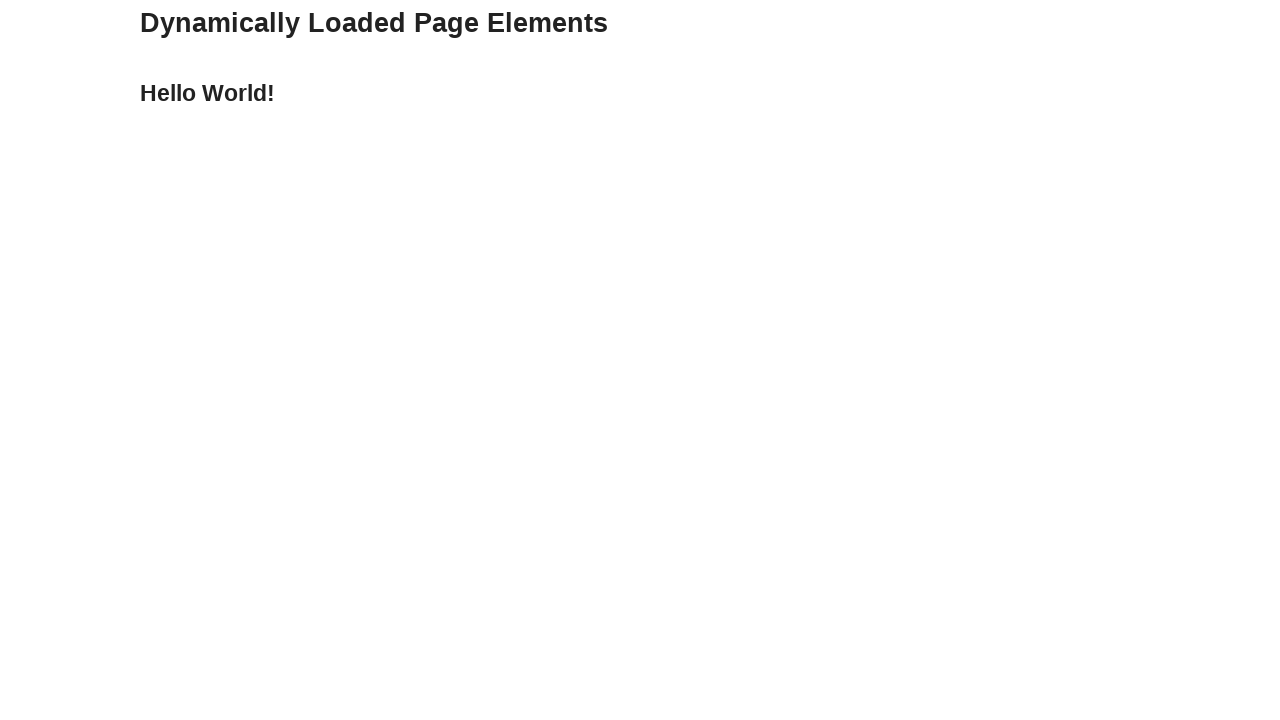